Clicks the Rapise link in the footer and verifies the Rapise product page loads

Starting URL: http://www.uitestingplayground.com/clientdelay

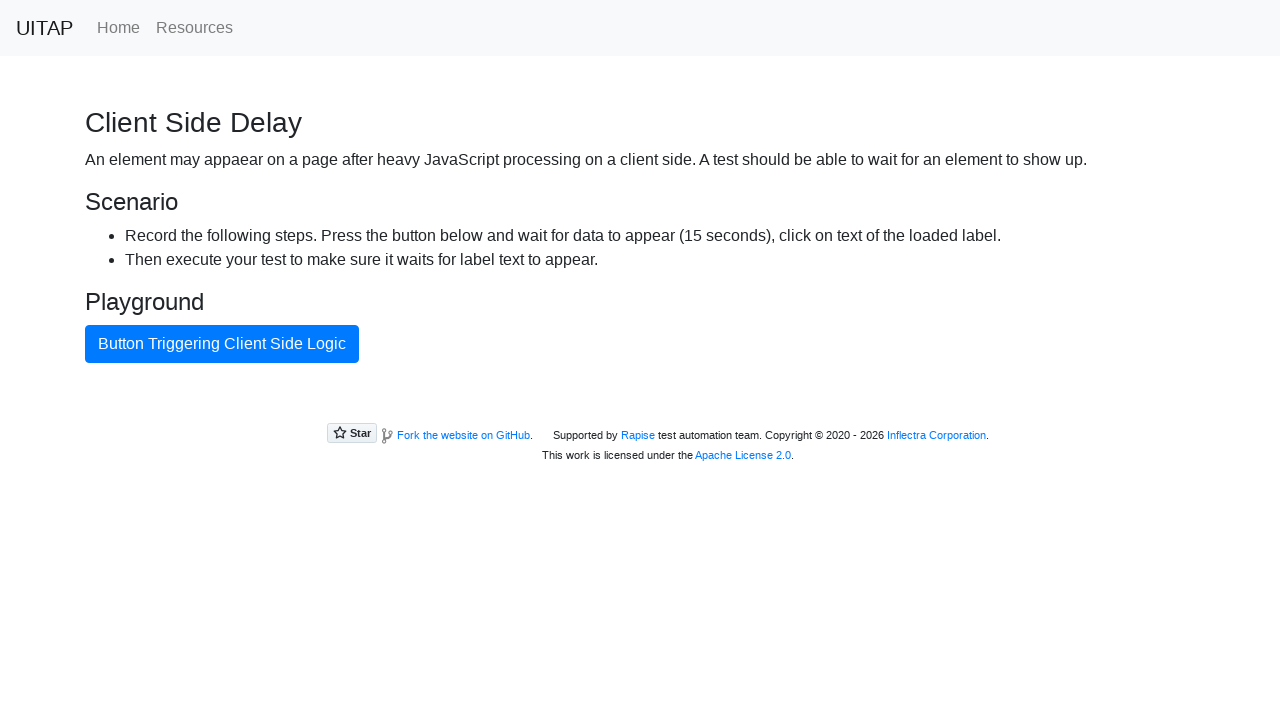

Clicked the Rapise link in the footer at (638, 435) on a[href='https://www.inflectra.com/Rapise/']
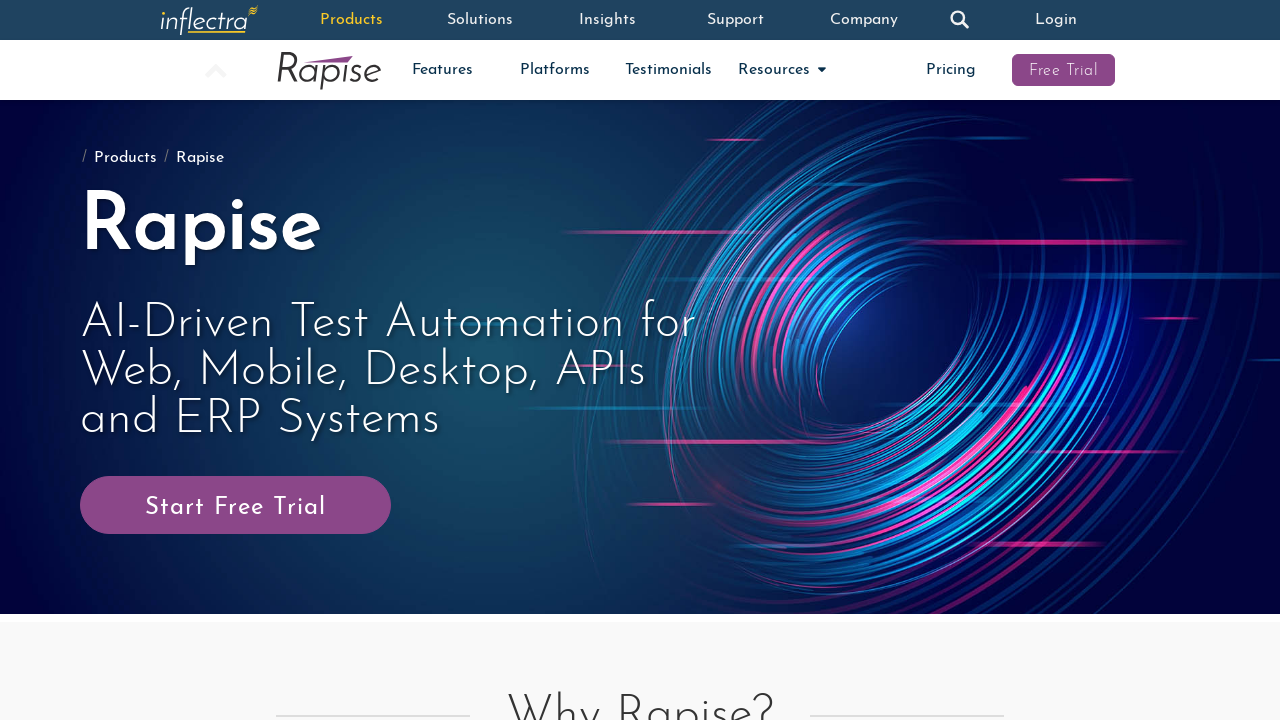

Rapise product page title element loaded
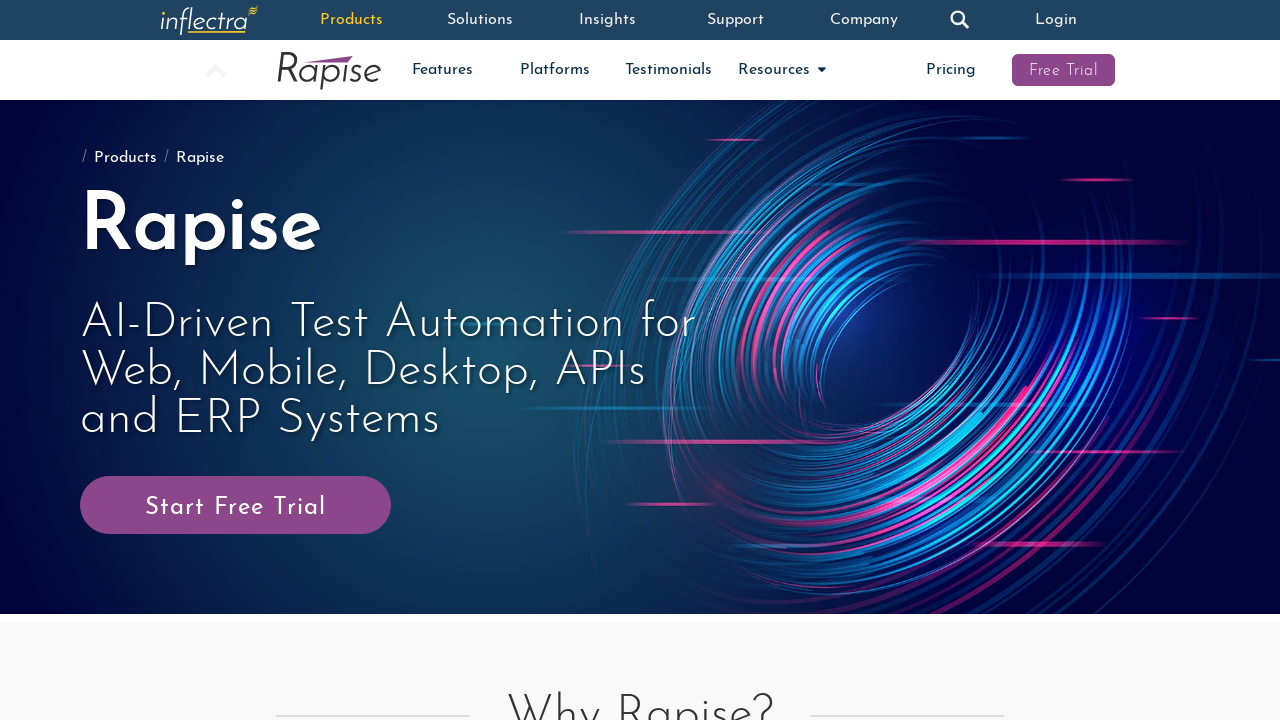

Verified that Rapise product page title is visible
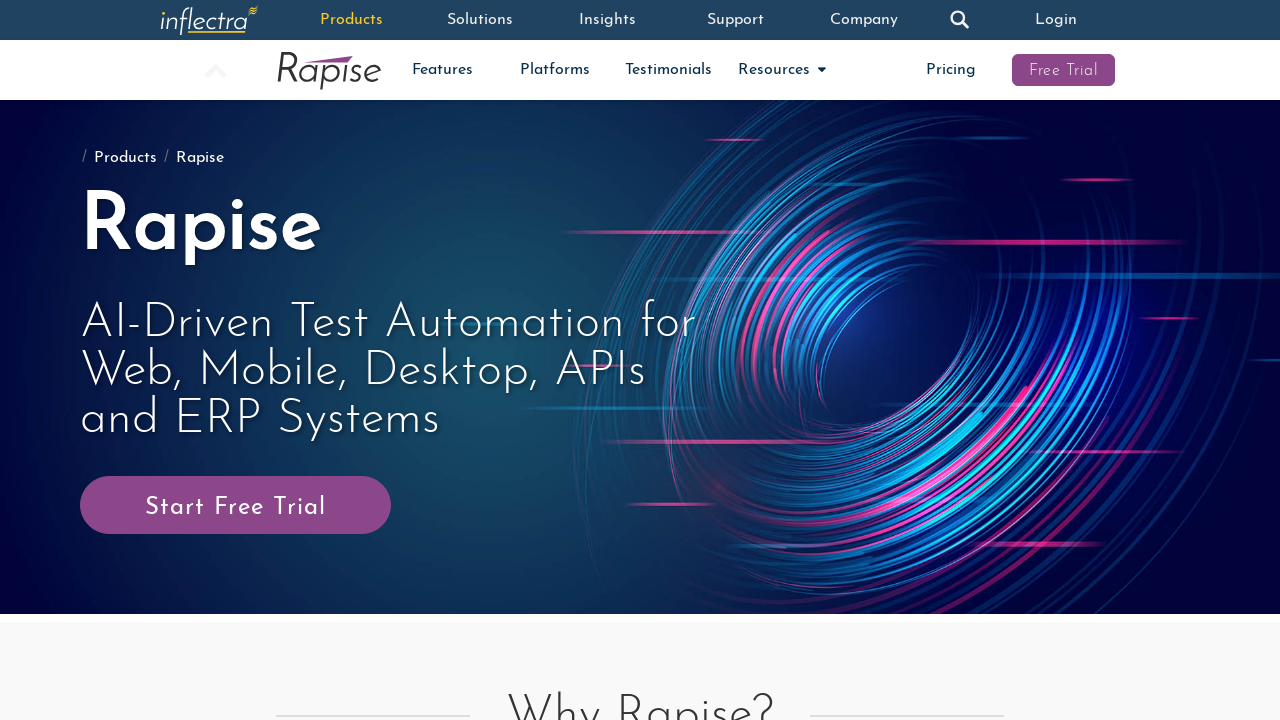

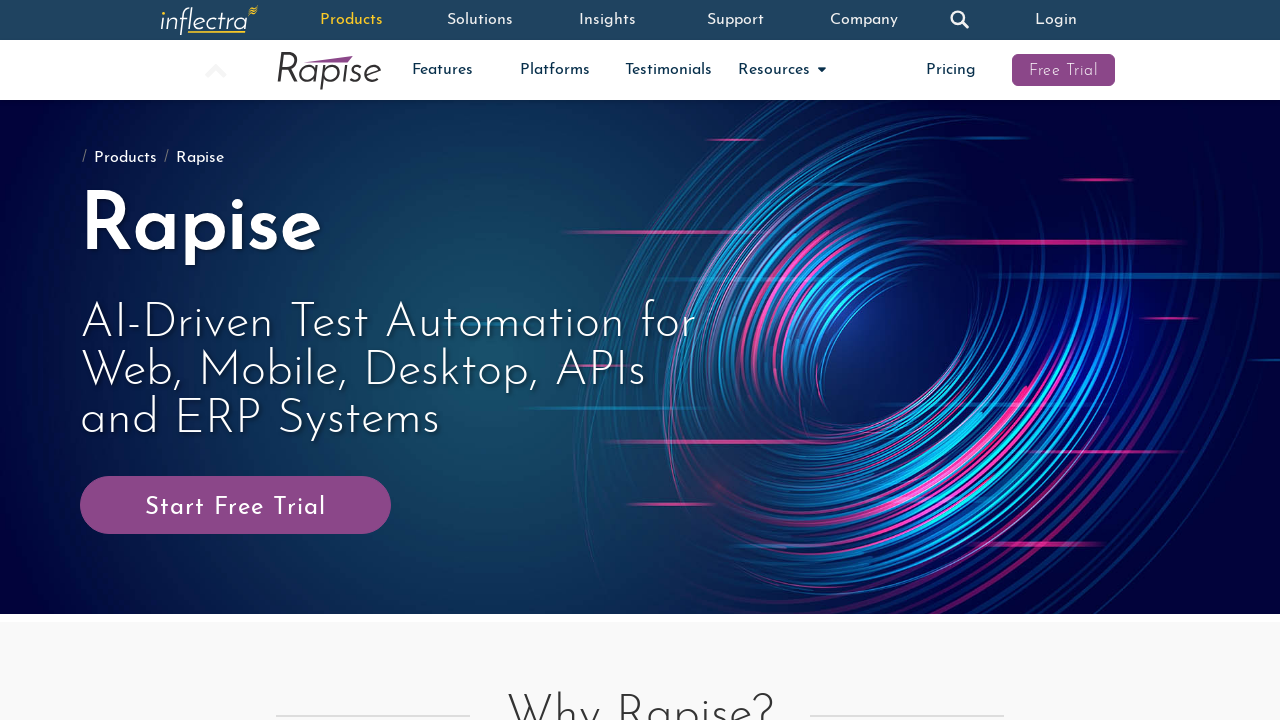